Tests radio button selection functionality by clicking three different radio buttons using various selector strategies (ID, CSS selector, and XPath)

Starting URL: https://formy-project.herokuapp.com/radiobutton

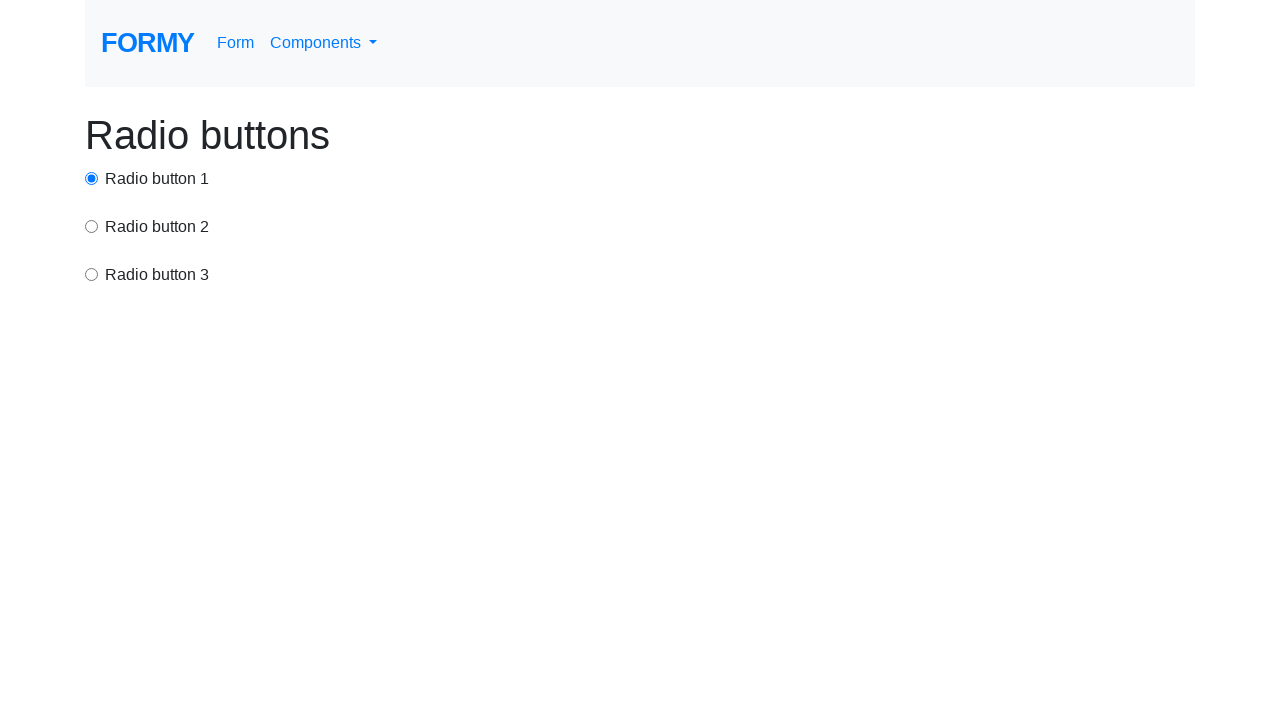

Clicked first radio button using ID selector at (92, 178) on #radio-button-1
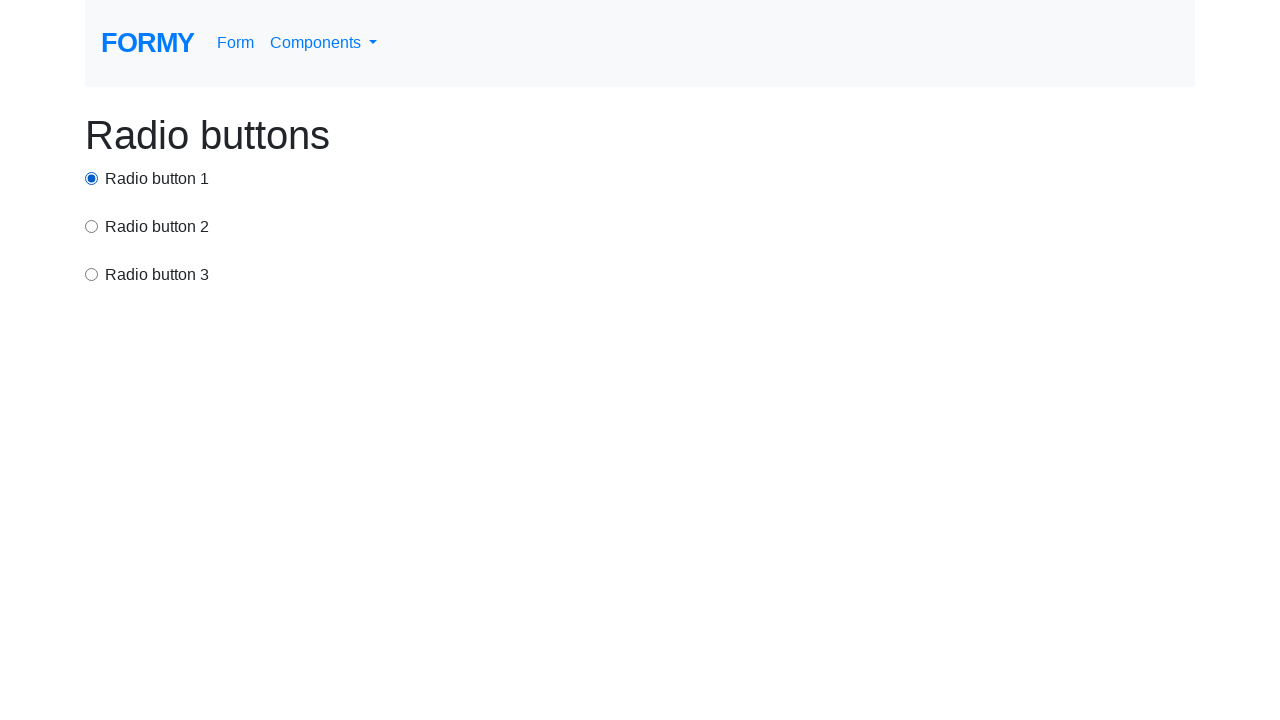

Clicked second radio button using CSS selector with value attribute at (92, 226) on input[value='option2']
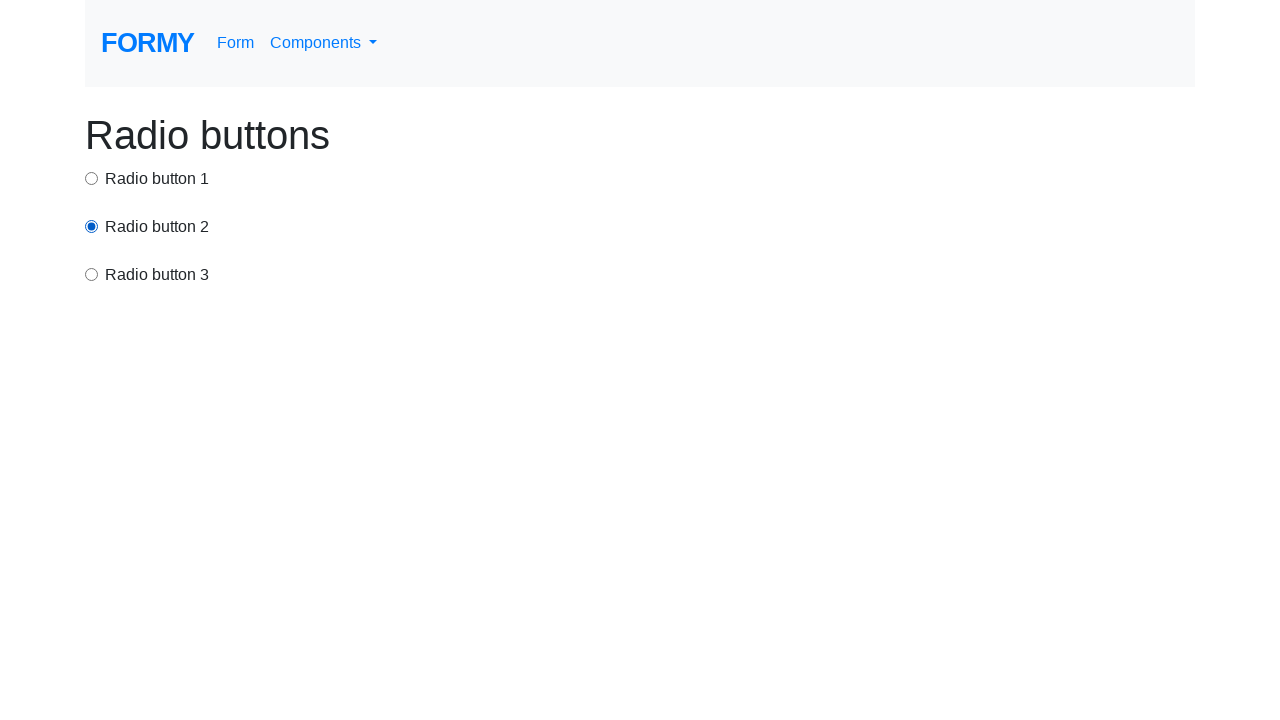

Clicked third radio button using XPath selector at (92, 274) on xpath=/html/body/div/div[3]/input
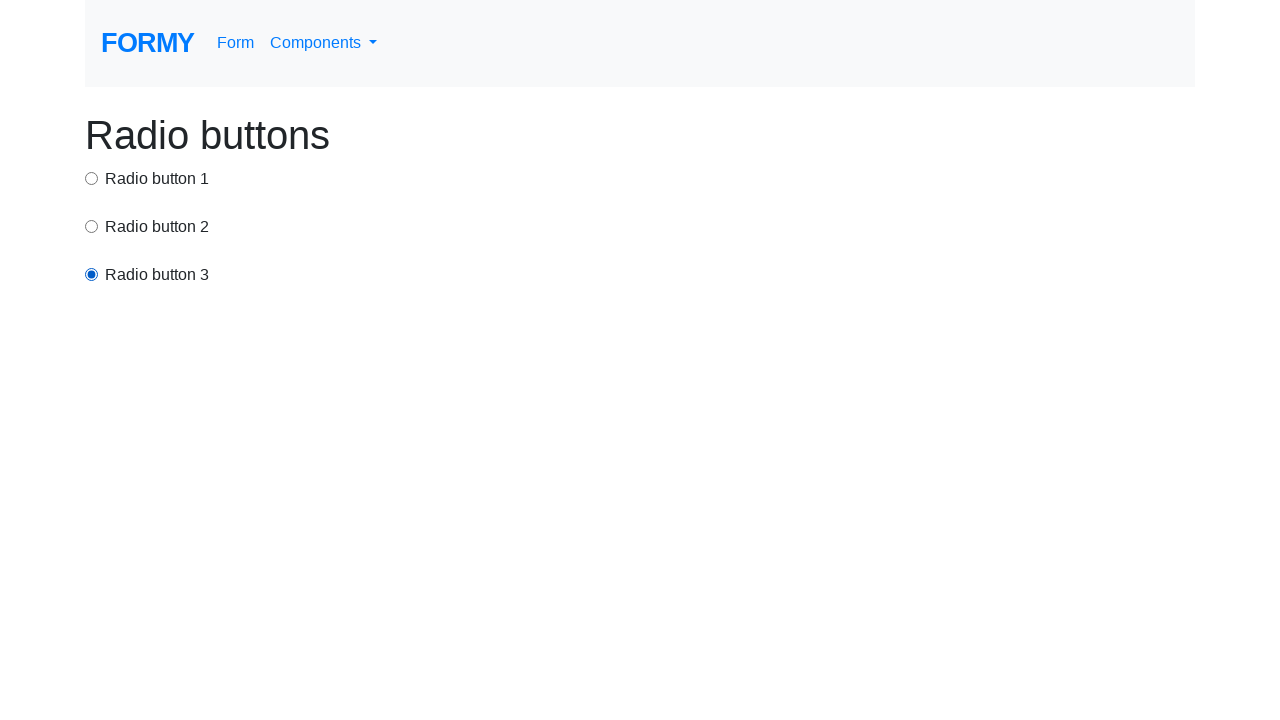

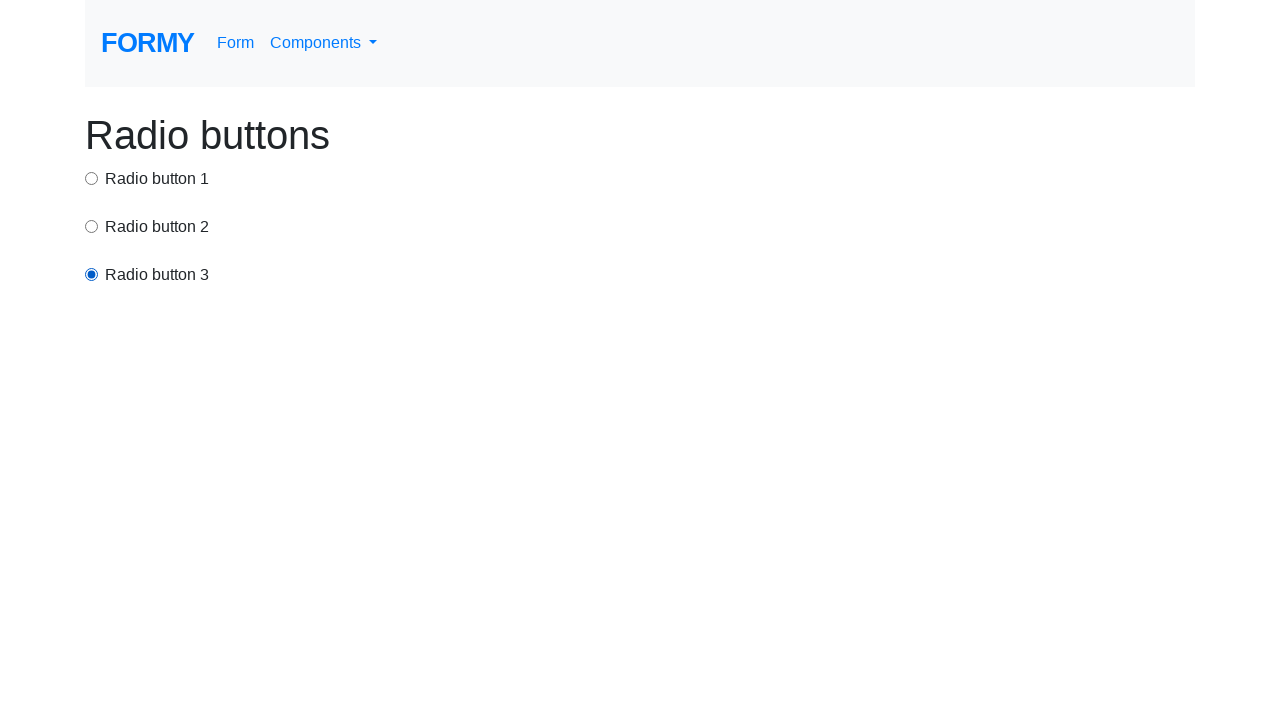